Tests form field interactions by entering text in first name field, copying it, and pasting it into last name field using keyboard shortcuts

Starting URL: http://demo.automationtesting.in/Register.html

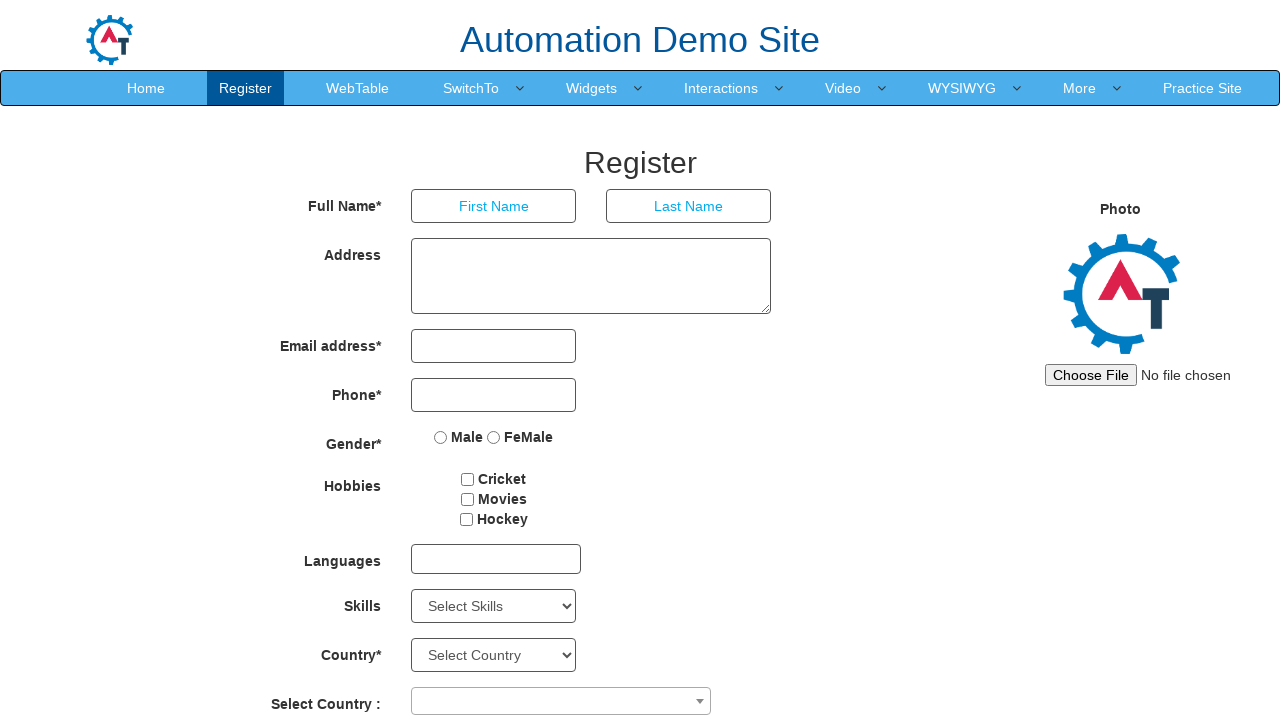

Clicked on first name field at (494, 206) on xpath=//input[@placeholder='First Name']
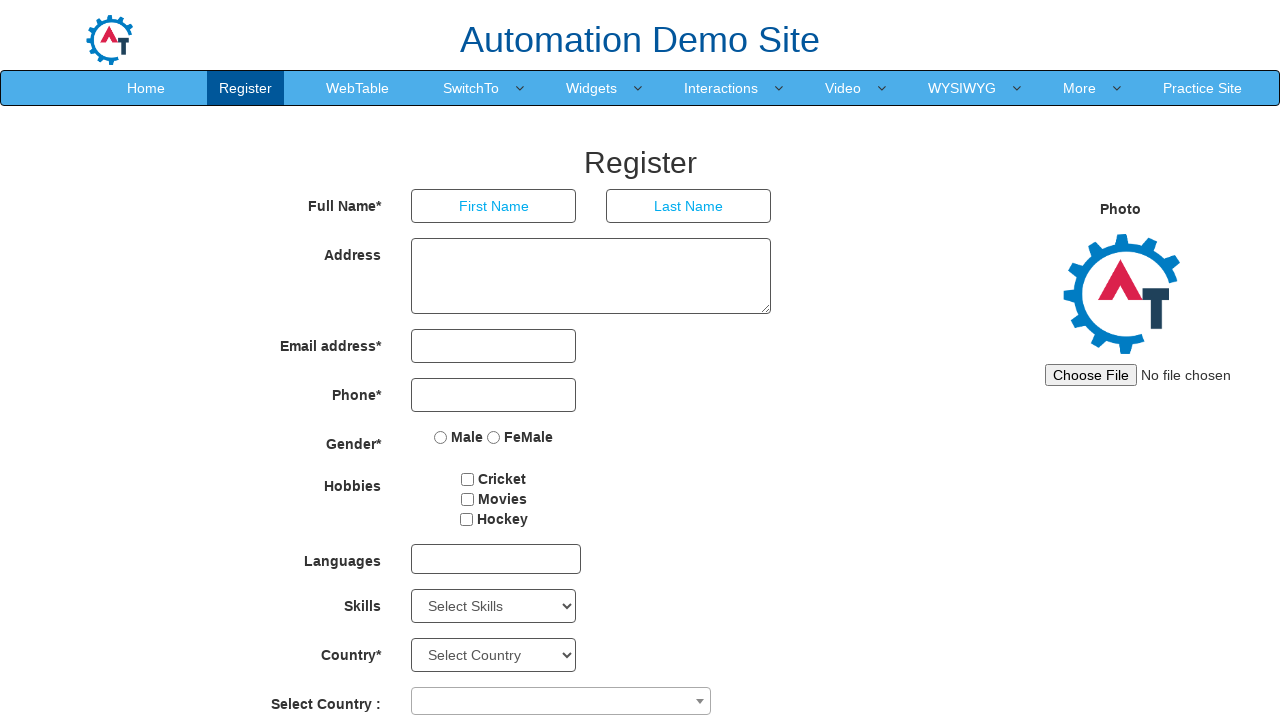

Filled first name field with 'admin' on //input[@placeholder='First Name']
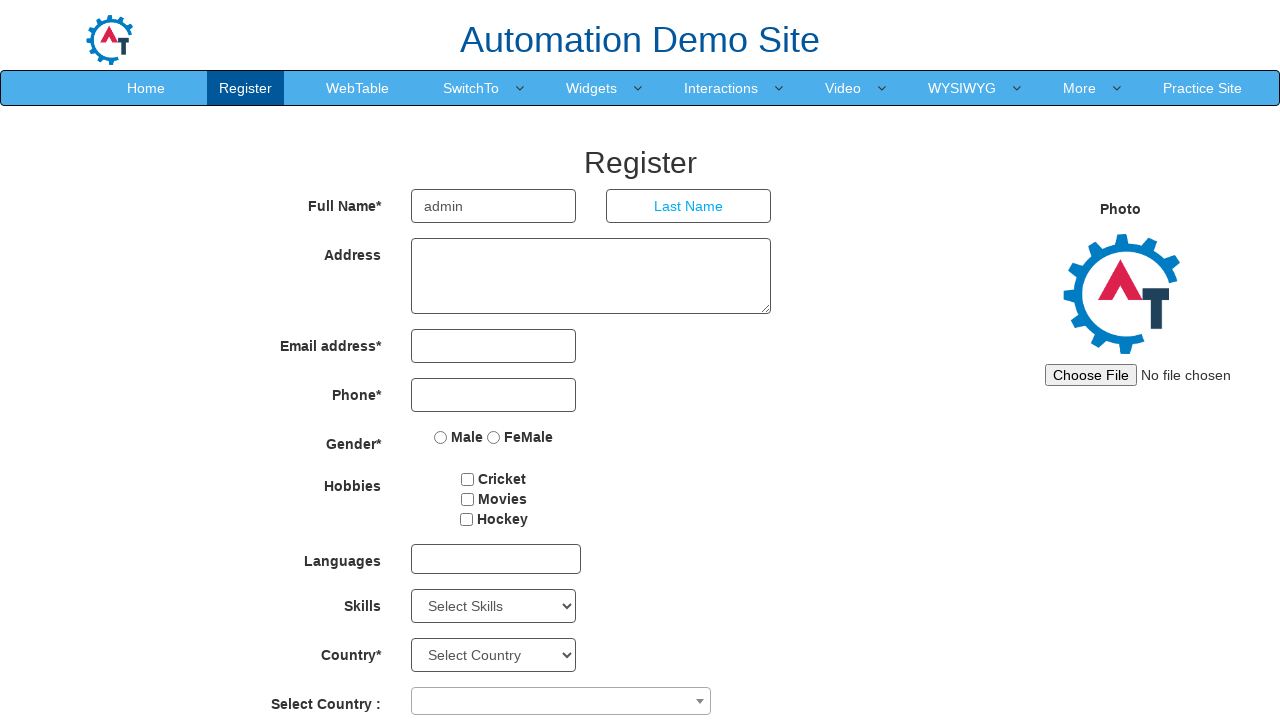

Double-clicked first name field to select all text at (494, 206) on //input[@placeholder='First Name']
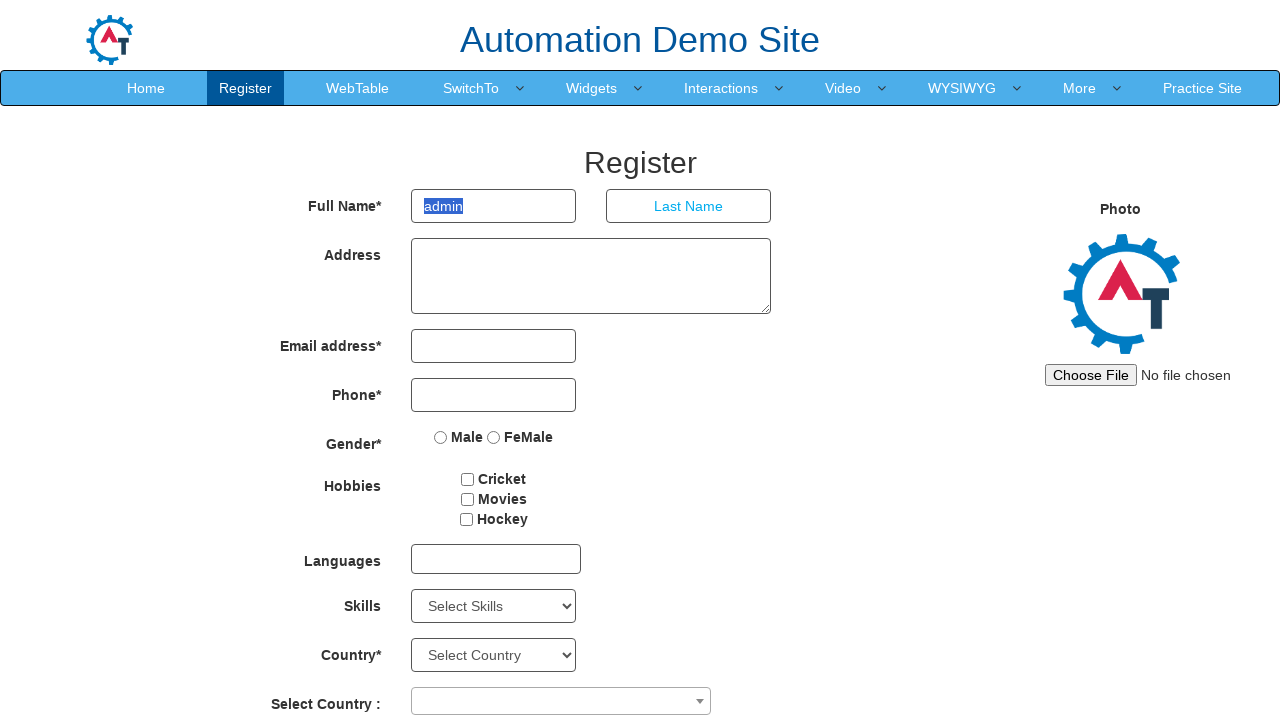

Pressed Control key down
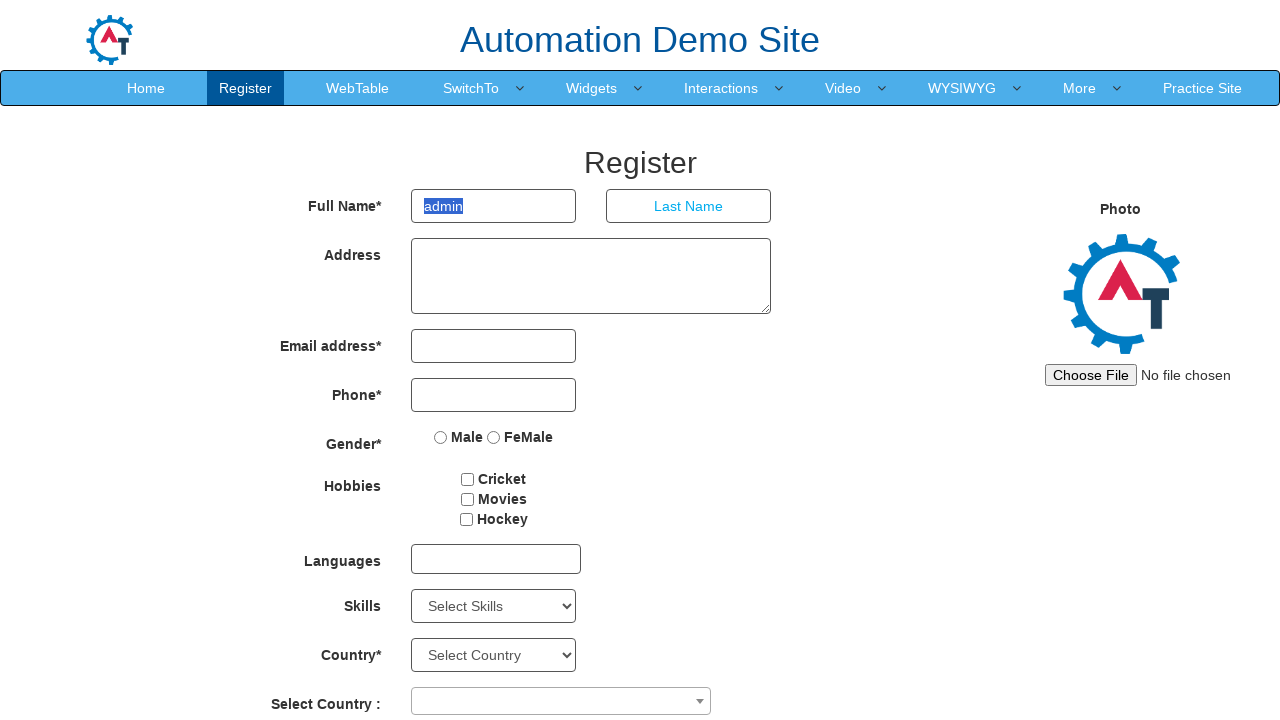

Pressed 'c' key to copy selected text
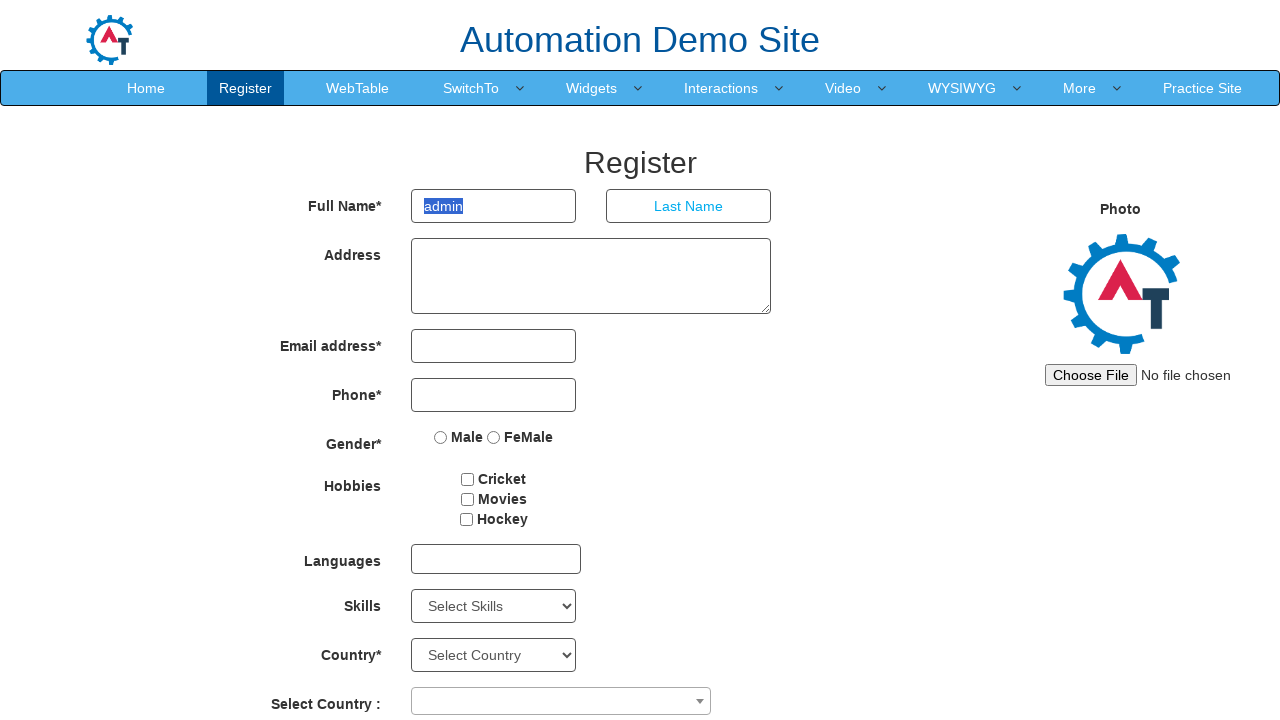

Released Control key
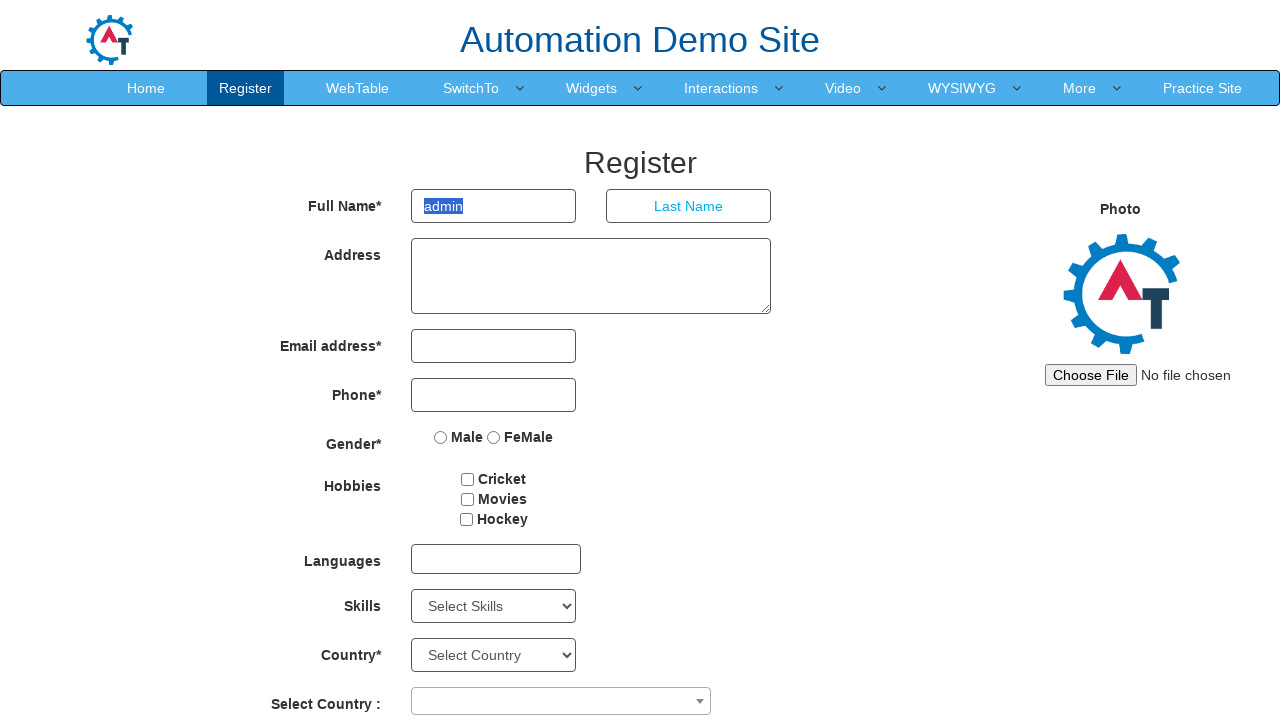

Clicked on last name field at (689, 206) on xpath=//input[@placeholder='Last Name']
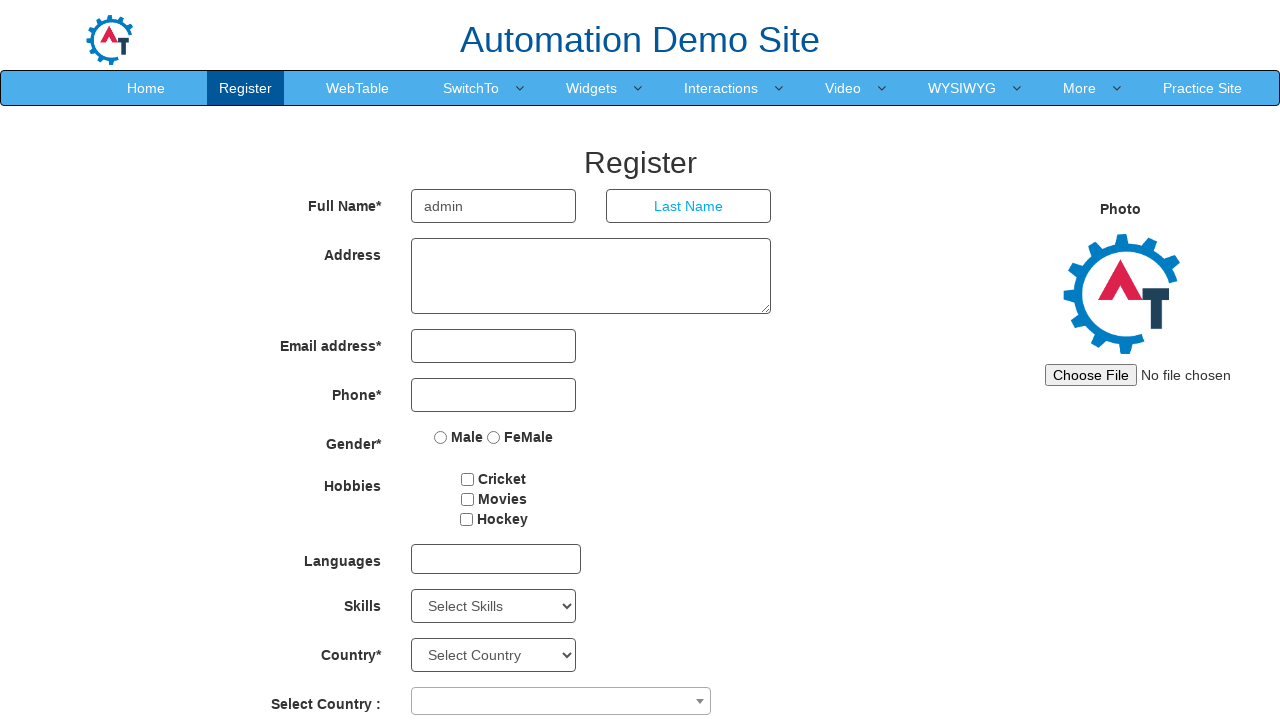

Pressed Control key down
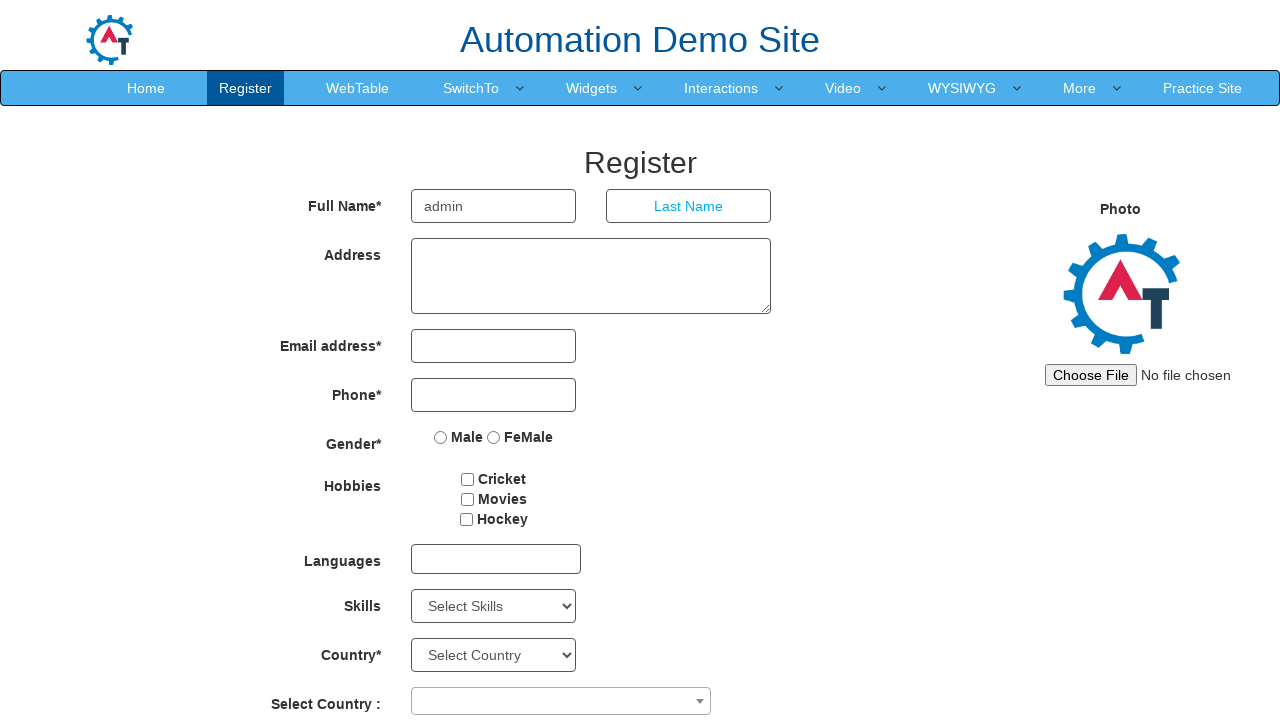

Pressed 'v' key to paste copied text into last name field
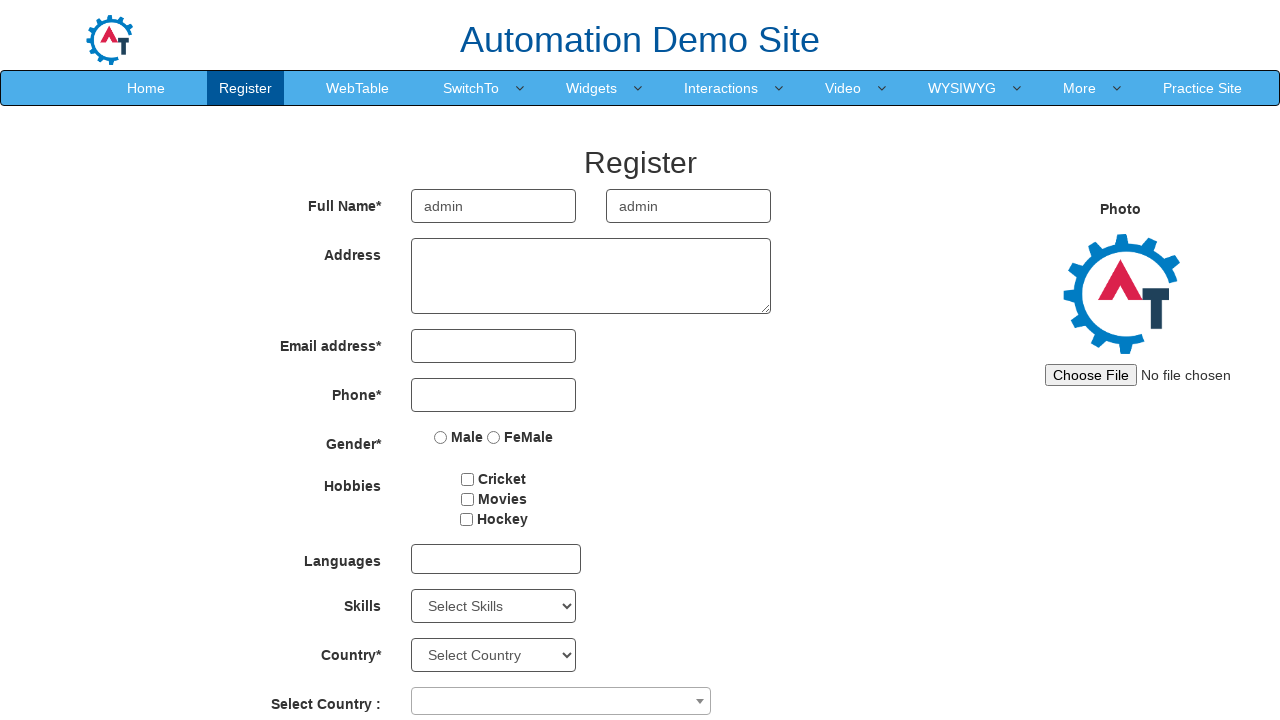

Released Control key
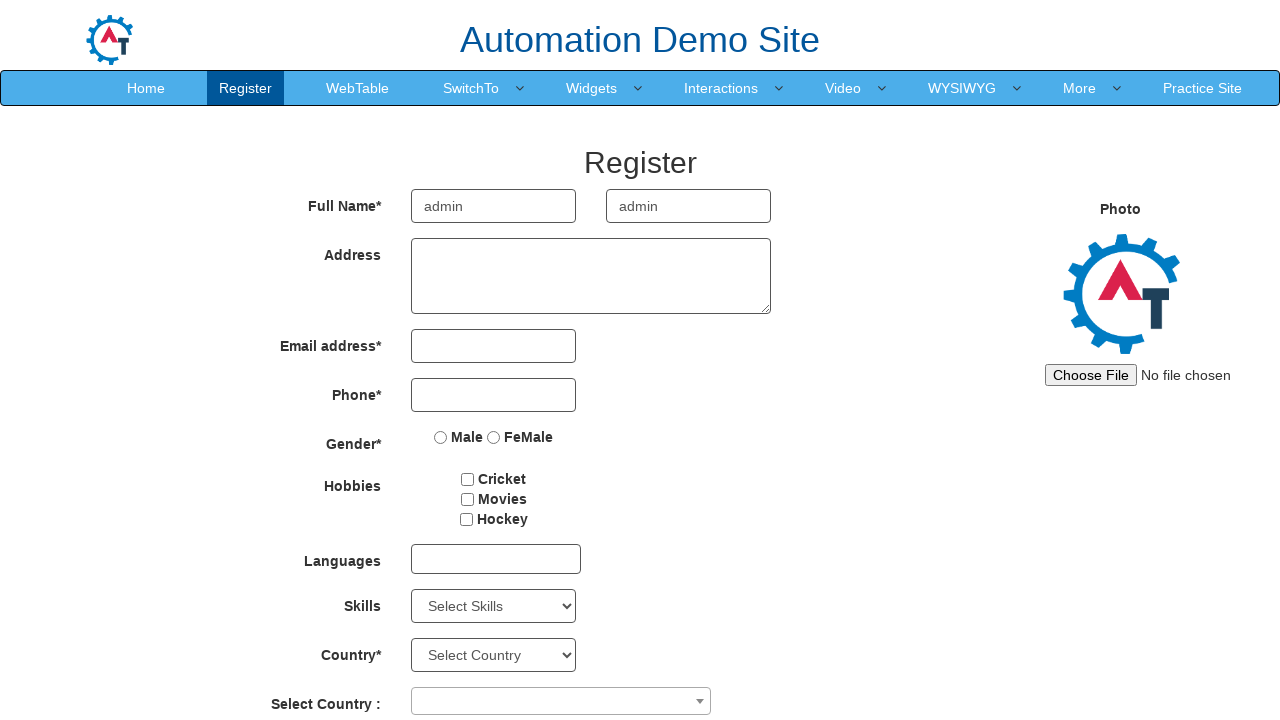

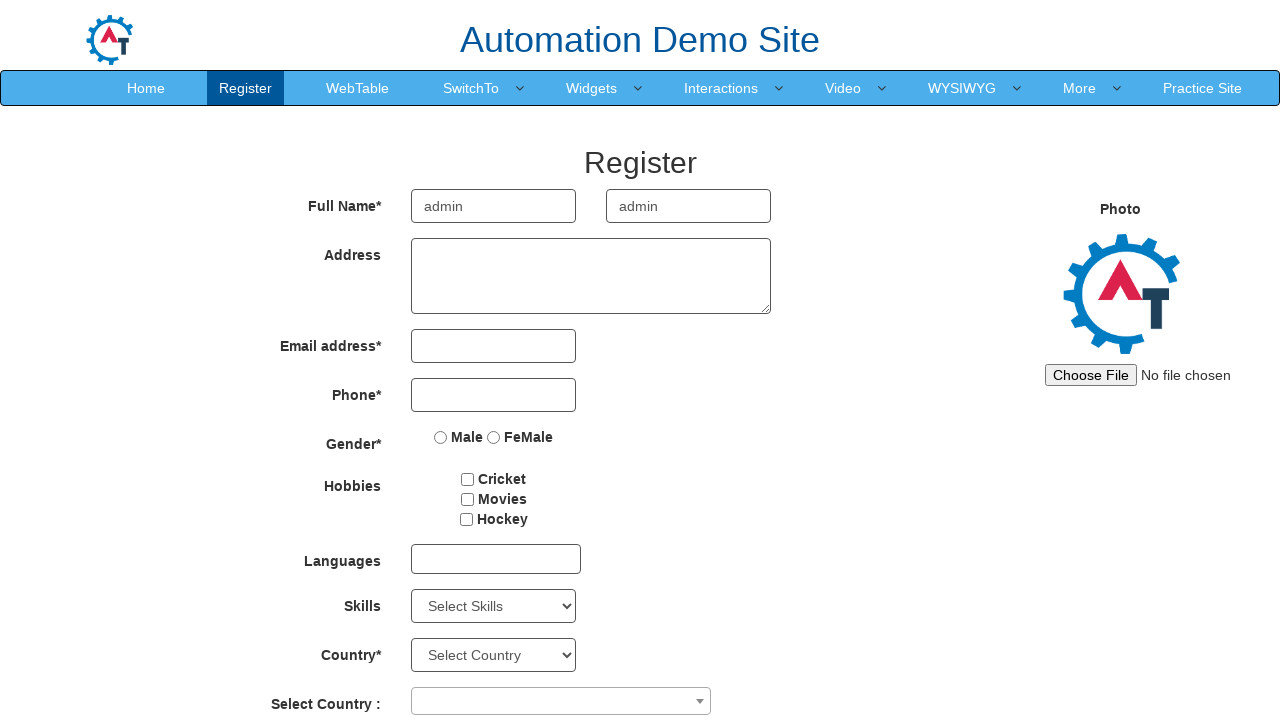